Tests double-click functionality on a button element that triggers a JavaScript function

Starting URL: https://testautomationpractice.blogspot.com/

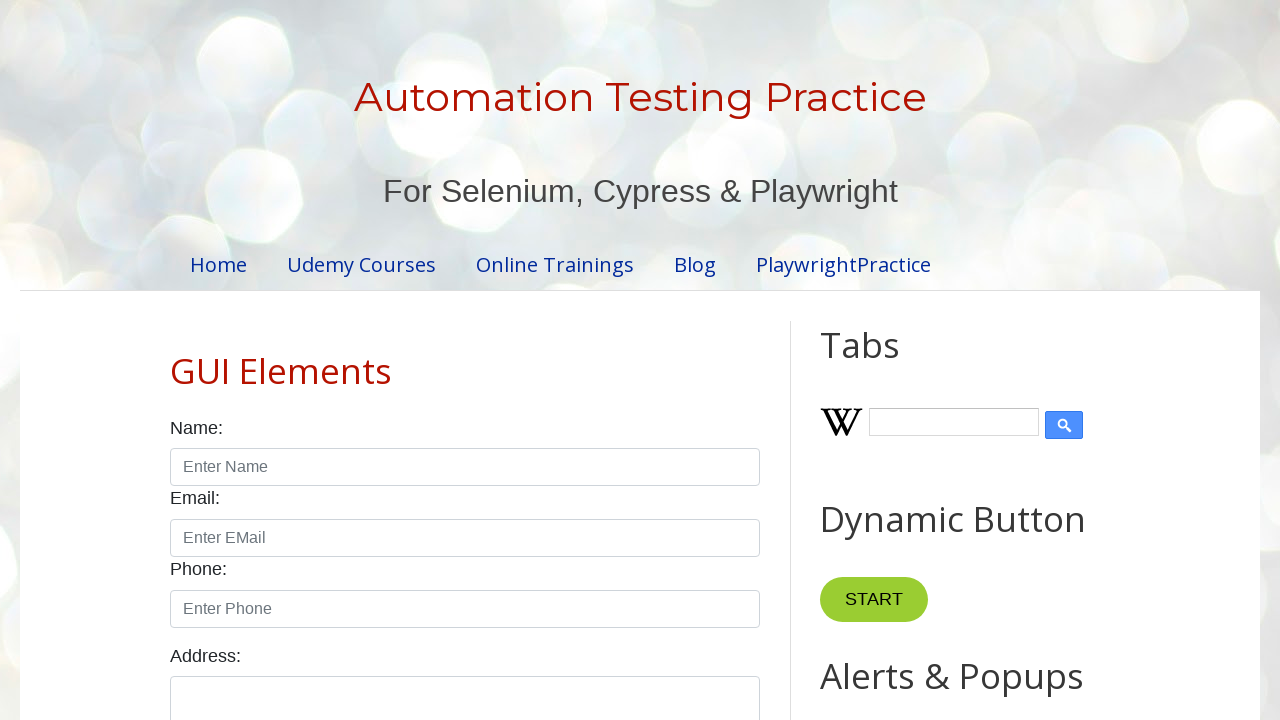

Located button element with ondblclick handler
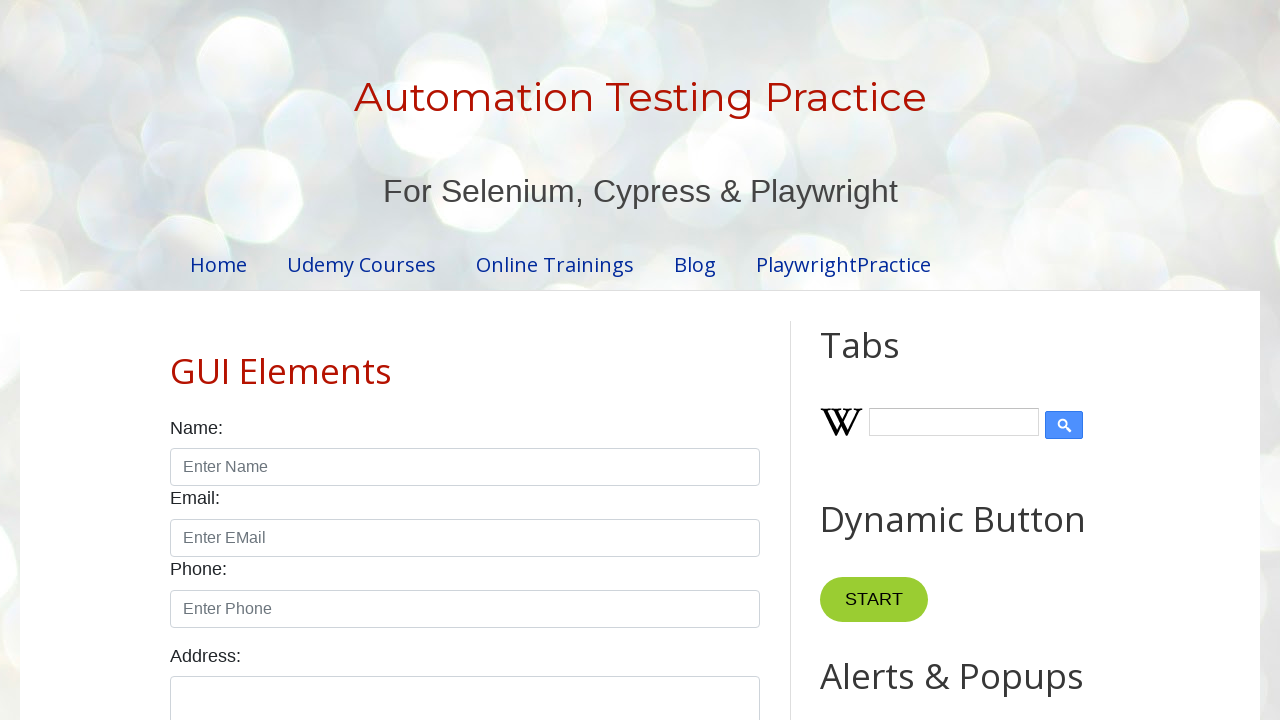

Double-clicked button to trigger myFunction1() at (885, 360) on xpath=//button[@ondblclick='myFunction1()']
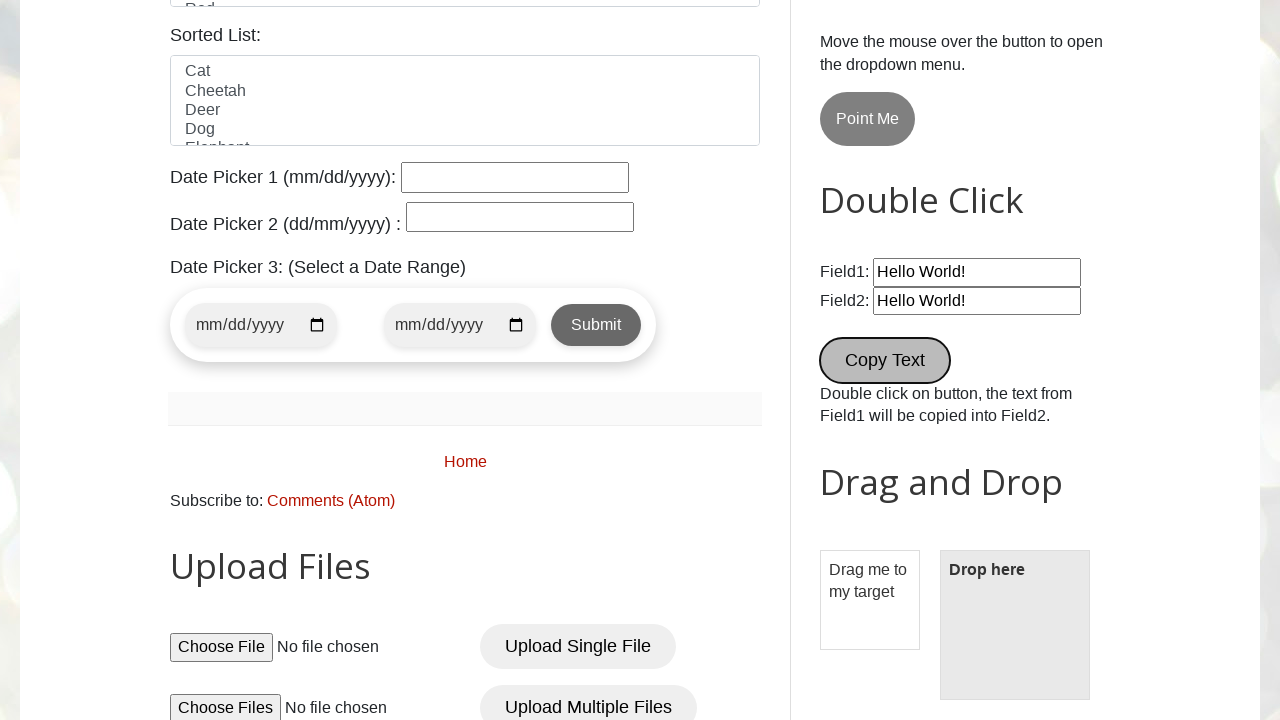

Waited 1000ms for double-click action to complete
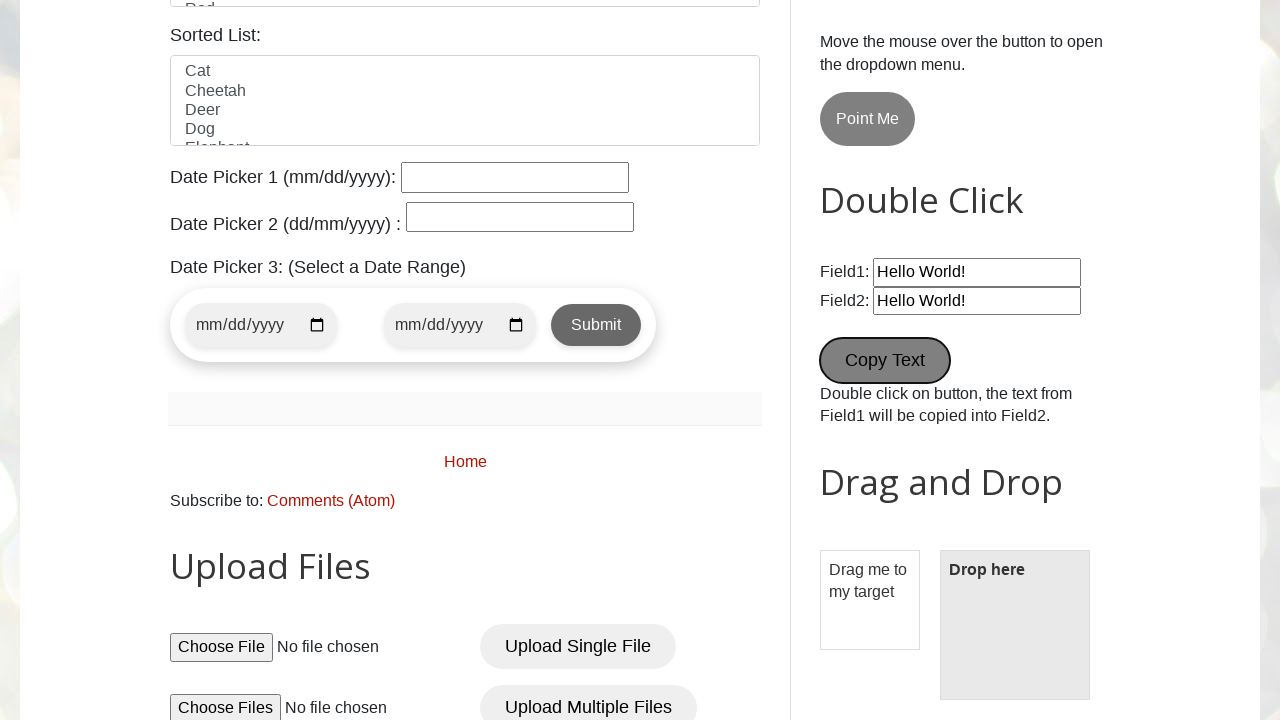

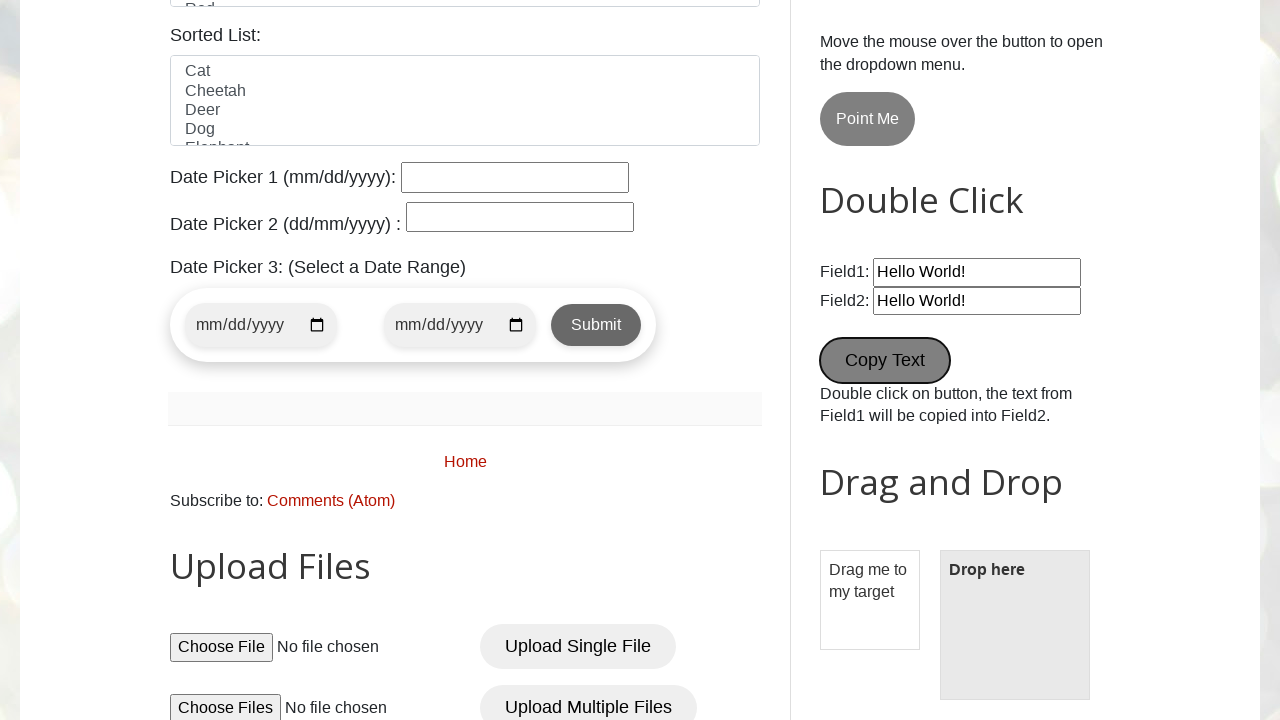